Tests date picker functionality on a visa application form by clicking the date of birth field and selecting month and year from dropdown menus

Starting URL: https://www.dummyticket.com/dummy-ticket-for-visa-application/

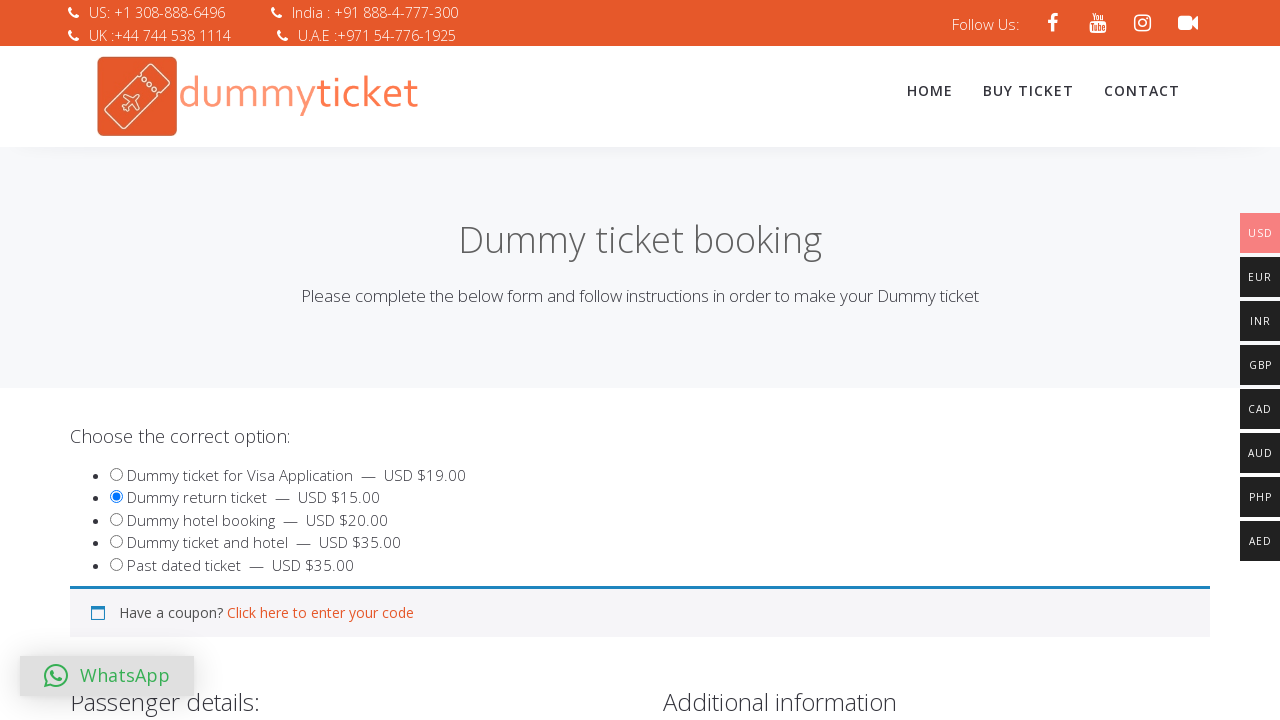

Clicked on date of birth input field to open date picker at (344, 360) on input#dob
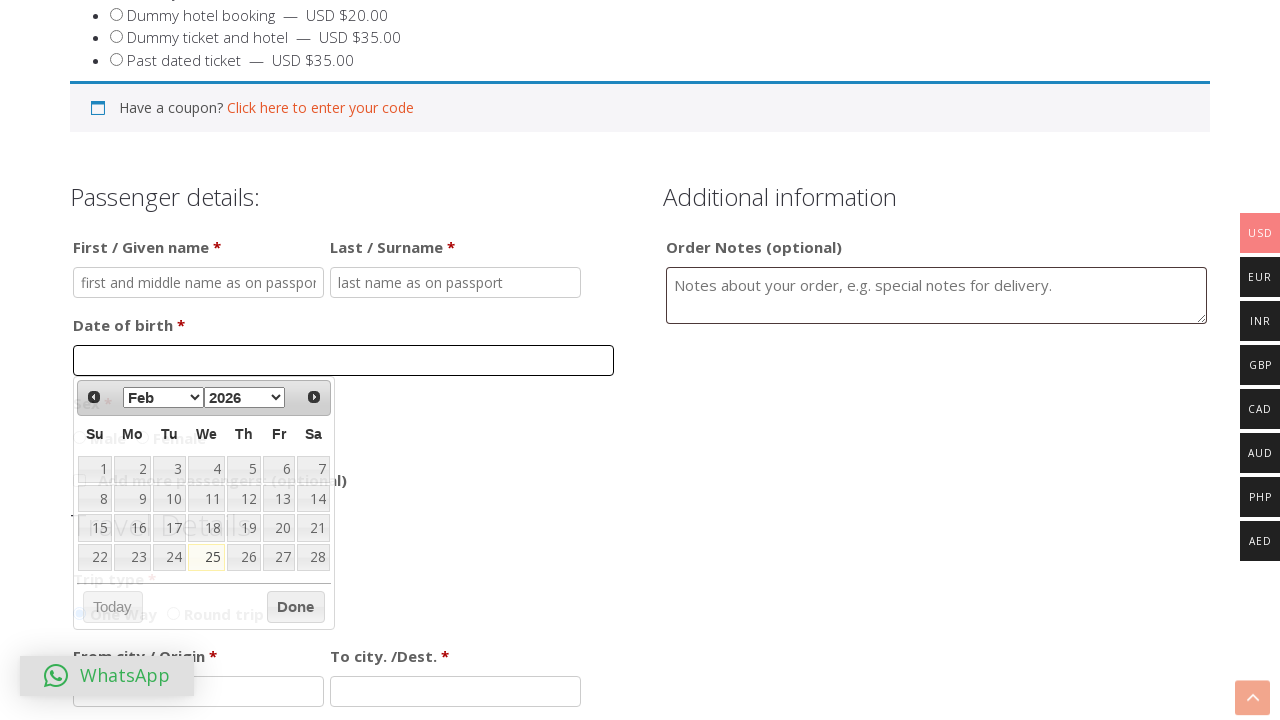

Selected month (June) from dropdown menu on select.ui-datepicker-month
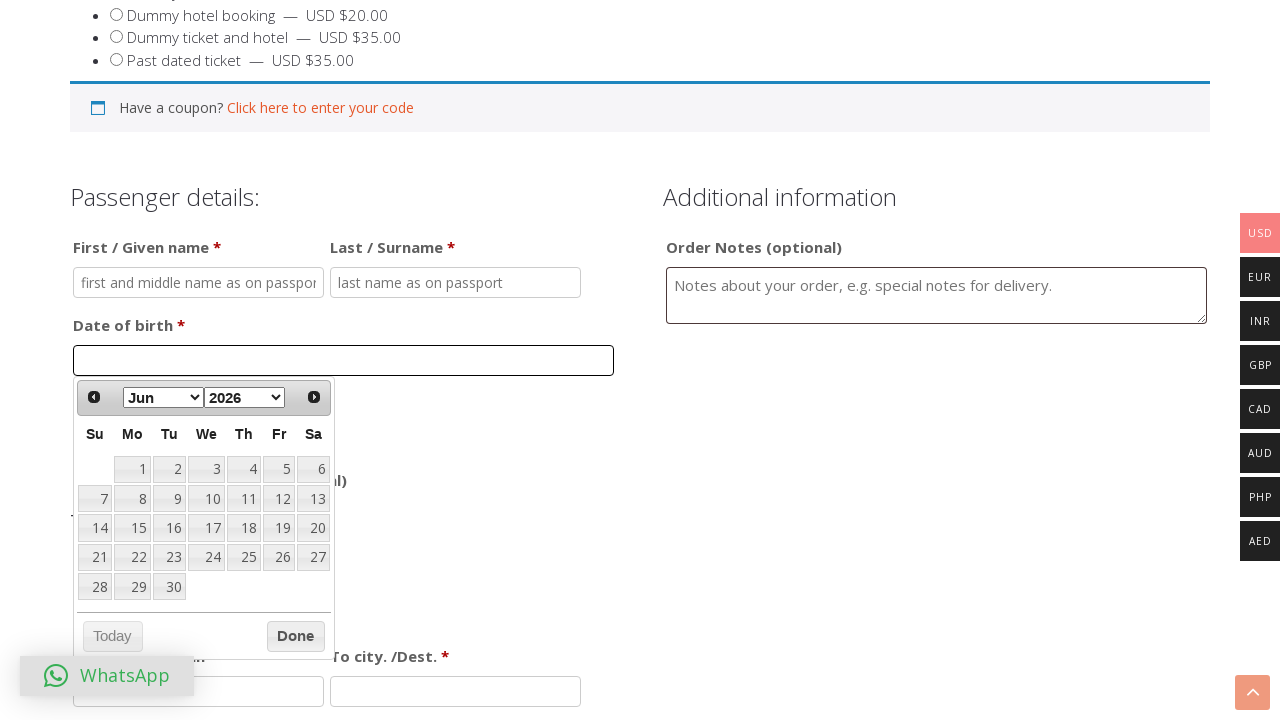

Waited for month selection to take effect
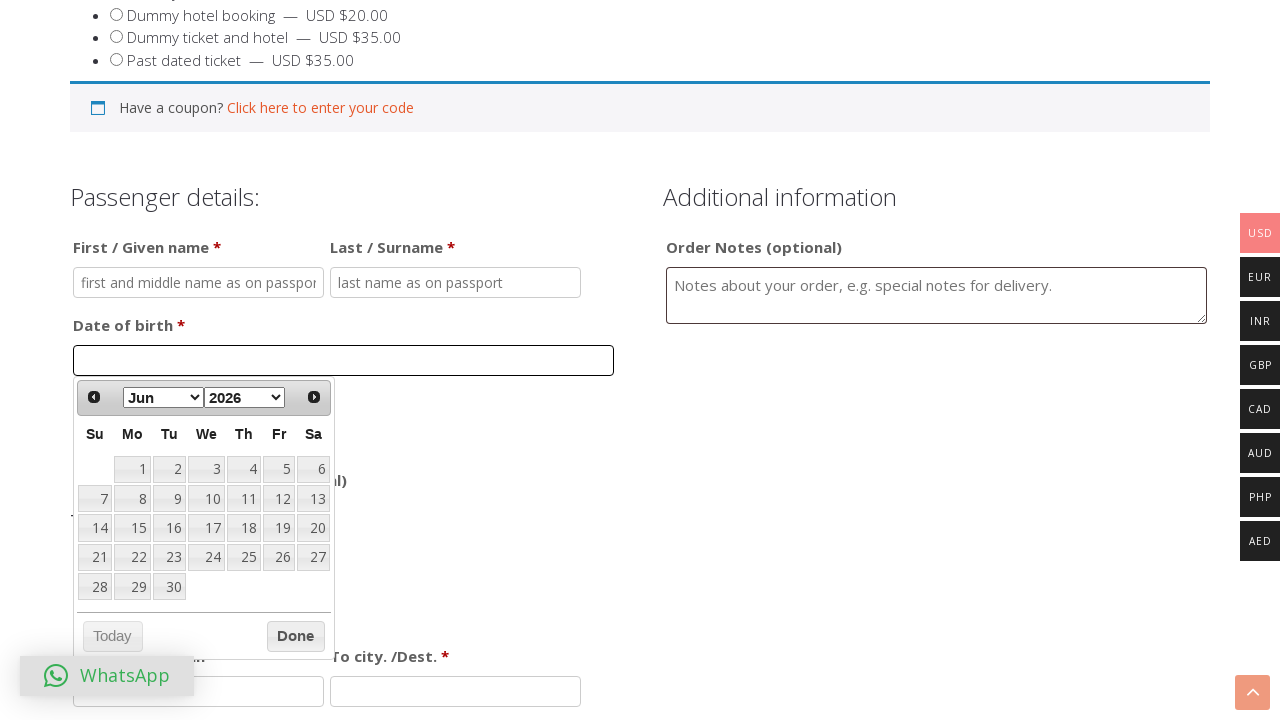

Selected year from dropdown menu on select.ui-datepicker-year
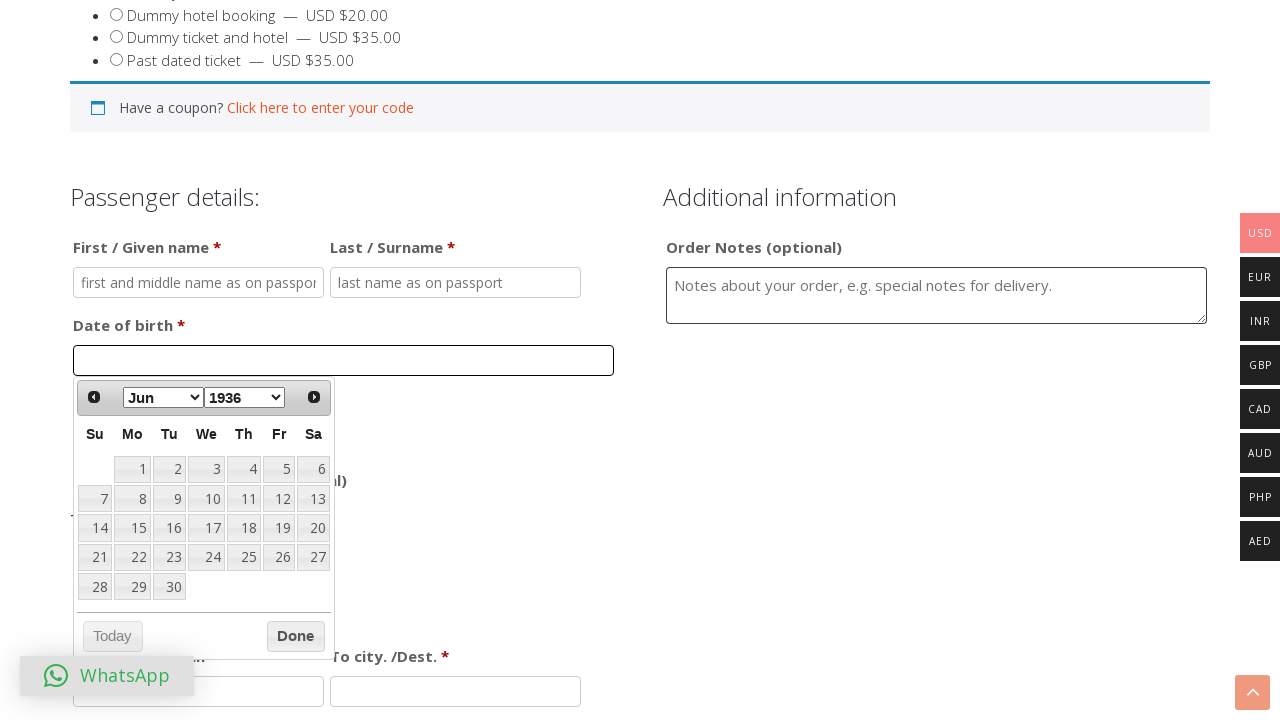

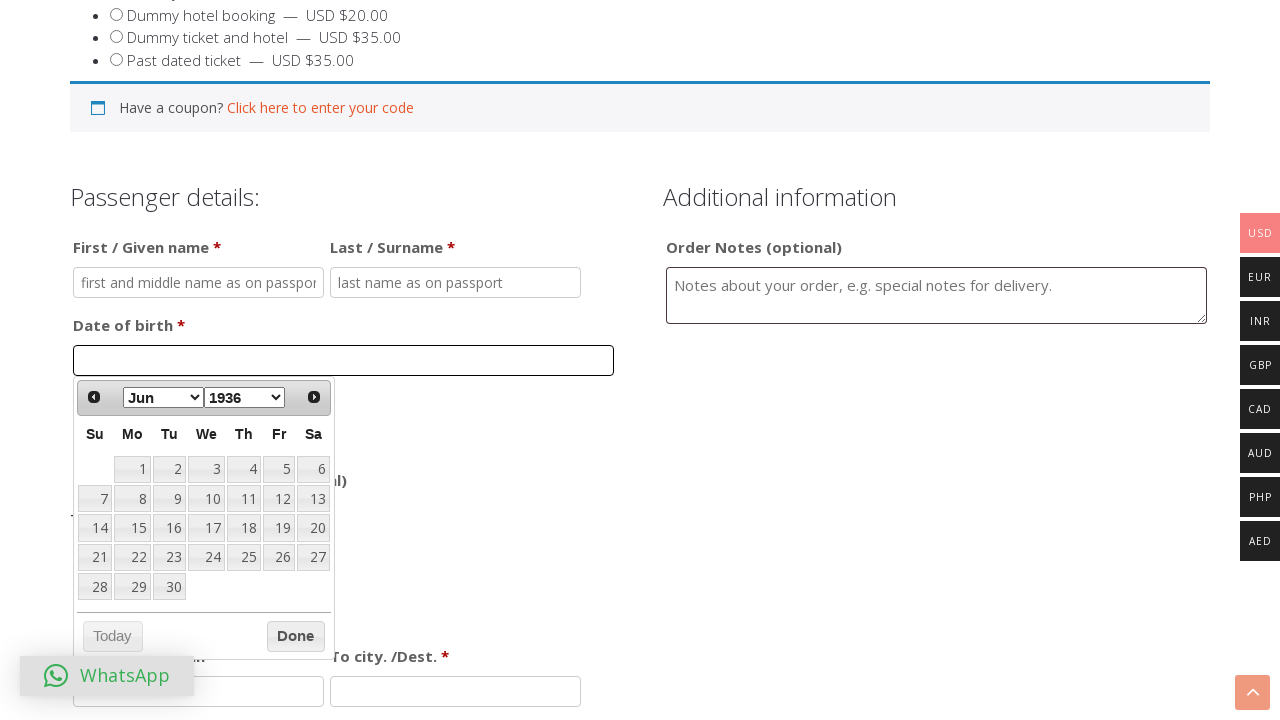